Tests that entering a valid number (51) between 50-100 with a decimal square root shows the correct alert and no error

Starting URL: https://kristinek.github.io/site/tasks/enter_a_number

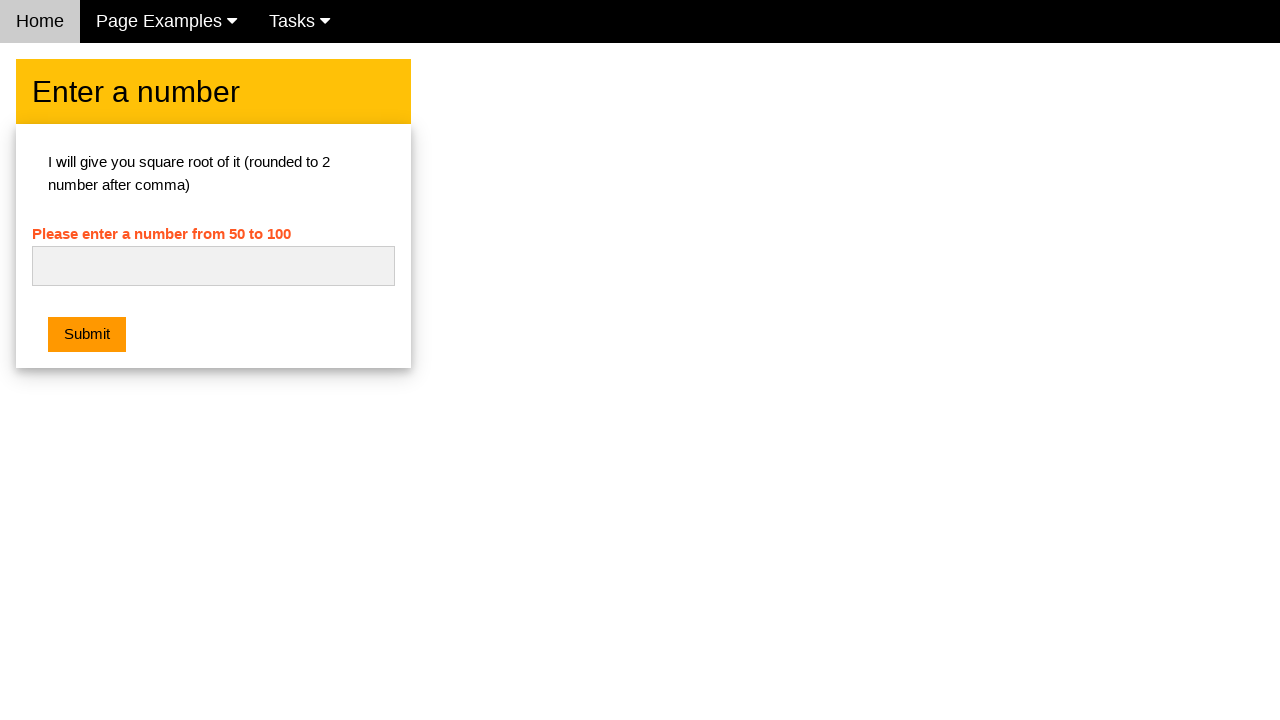

Navigated to number entry task page
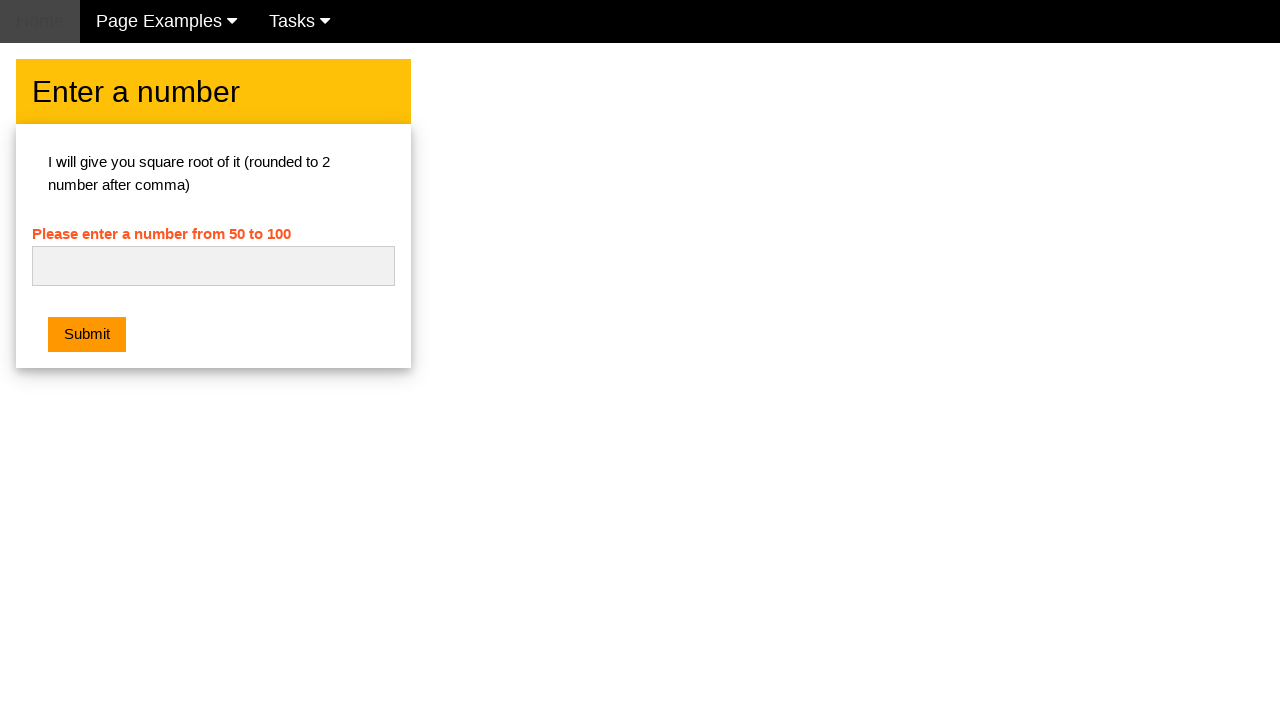

Entered 51 into the number field on #numb
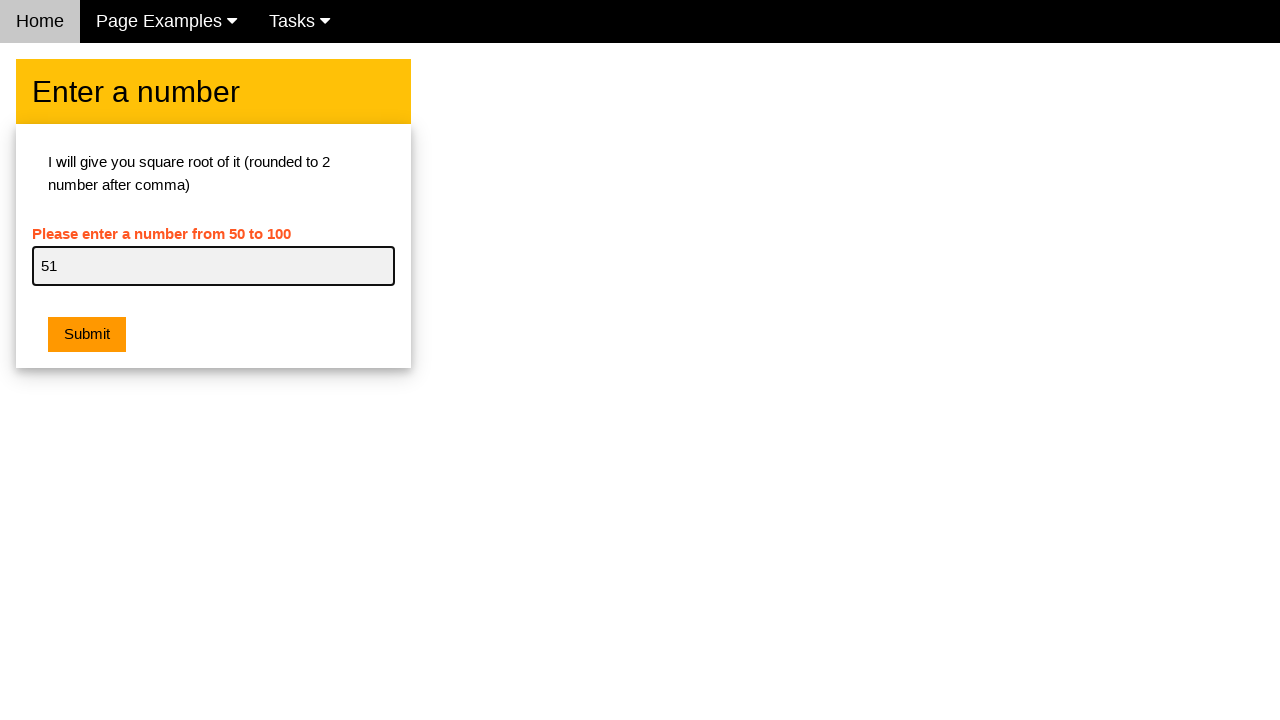

Clicked the submit button at (87, 335) on button.w3-btn.w3-orange.w3-margin
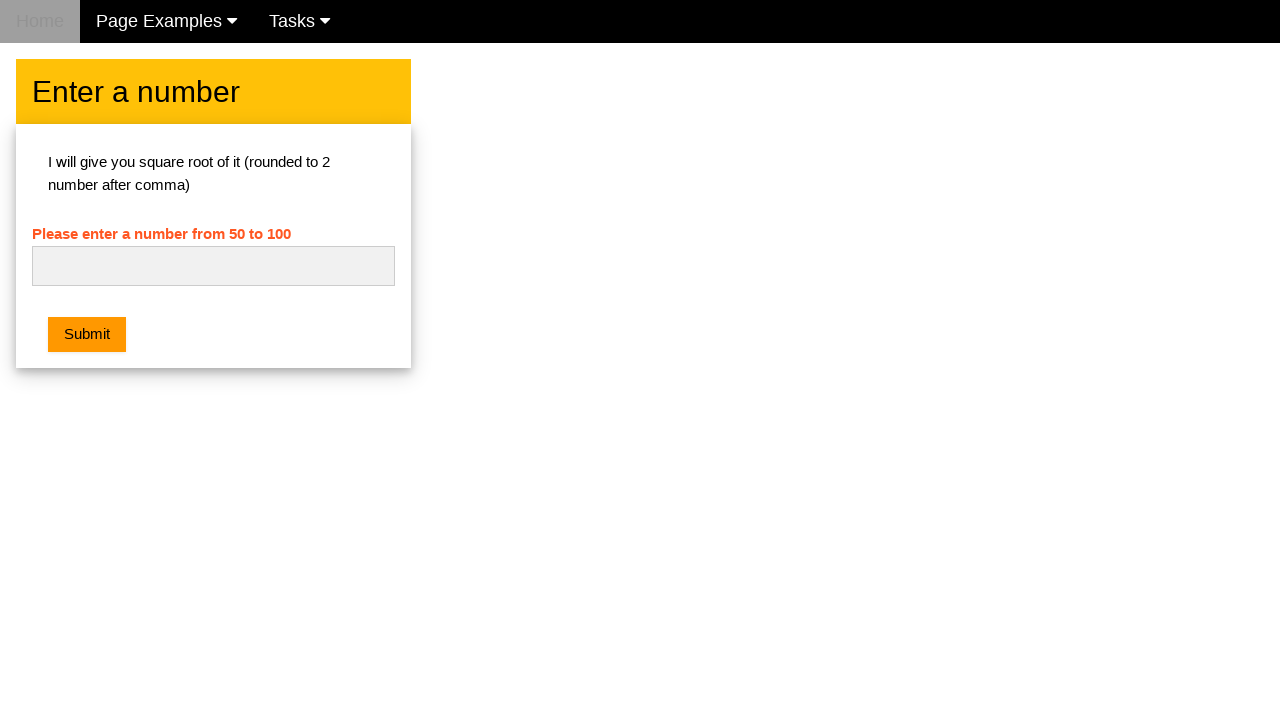

Set up alert dialog handler for square root confirmation
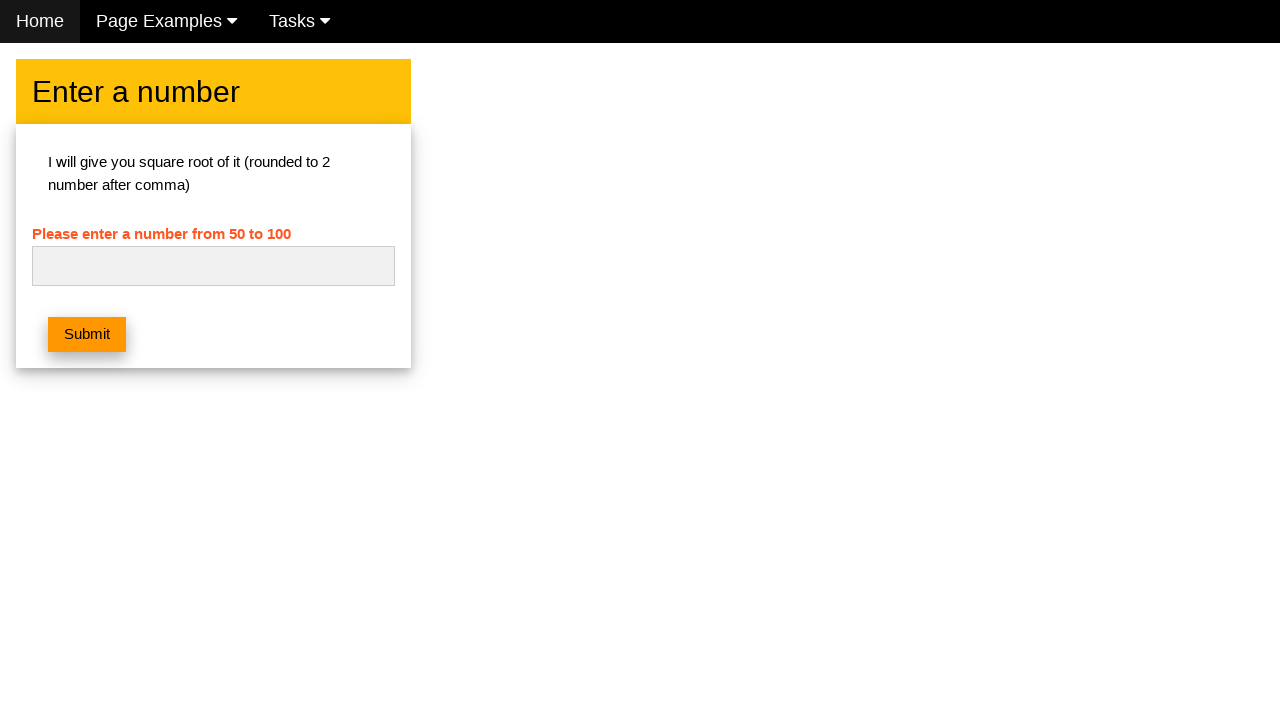

Waited 500ms for dialog to be processed
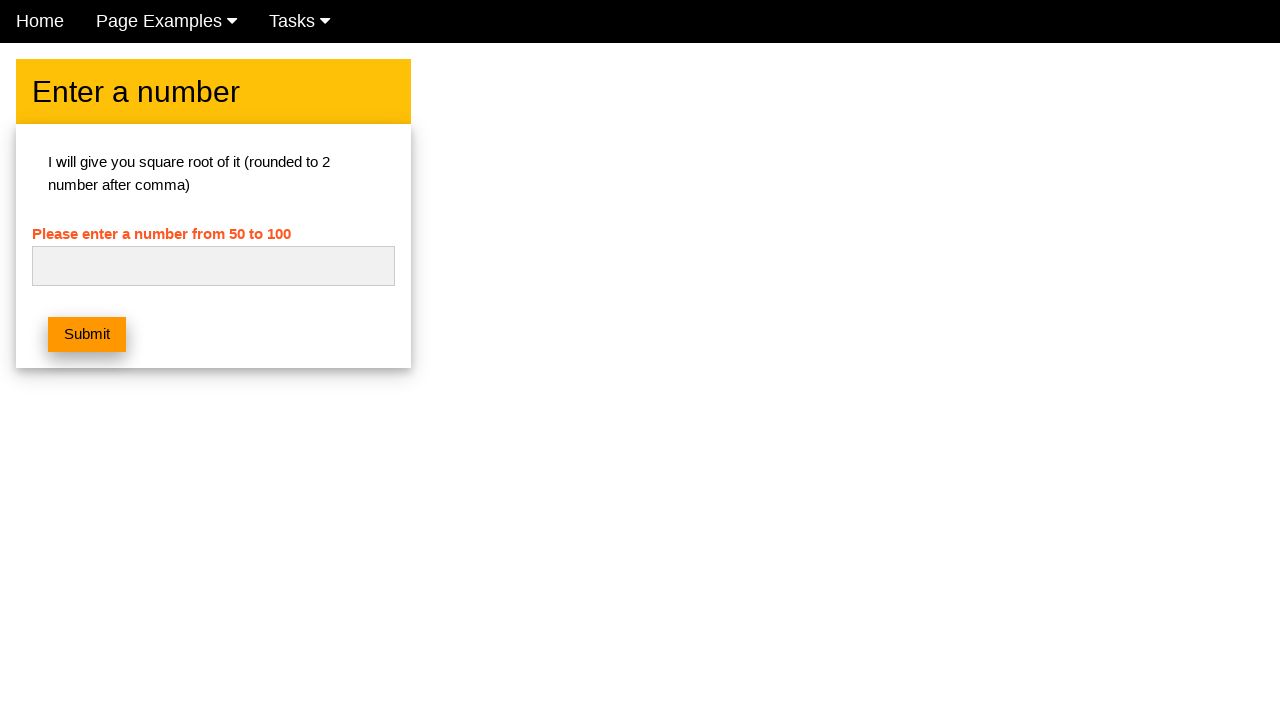

Located error message element
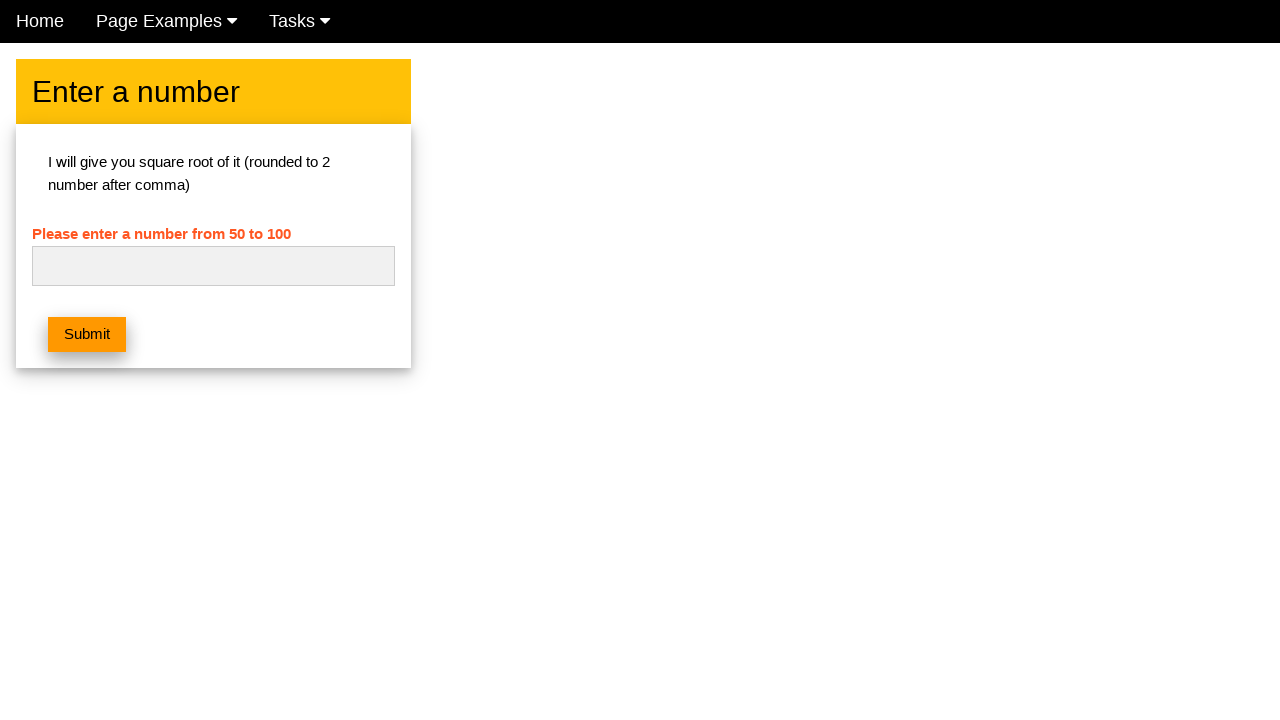

Verified that no error message is displayed
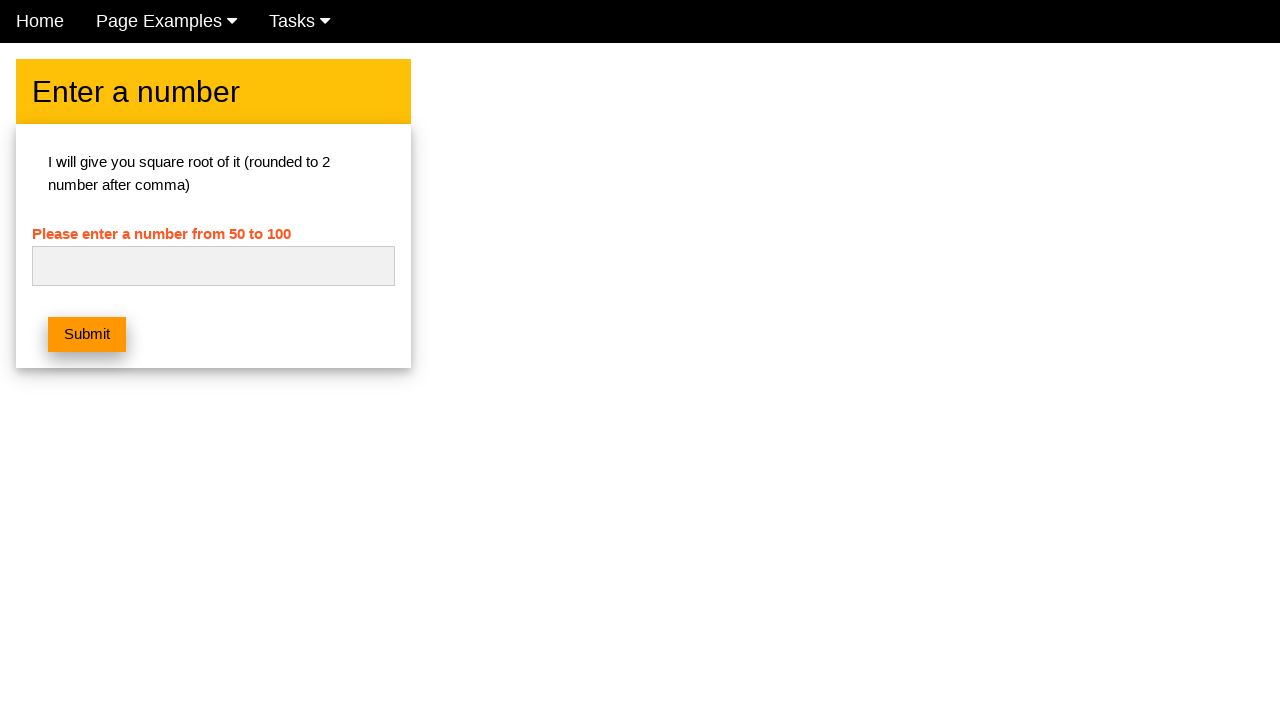

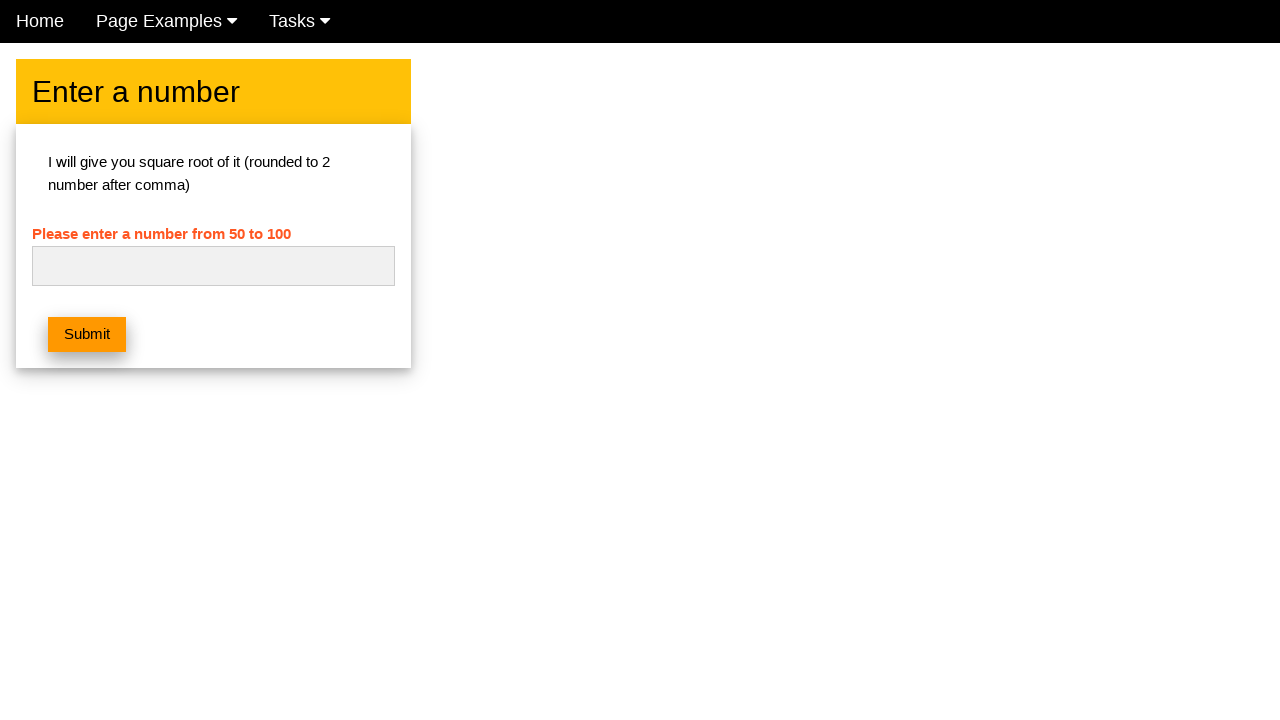